Tests greeting a specific cat by name (Jennyanydots) via direct URL navigation

Starting URL: https://cs1632.appspot.com

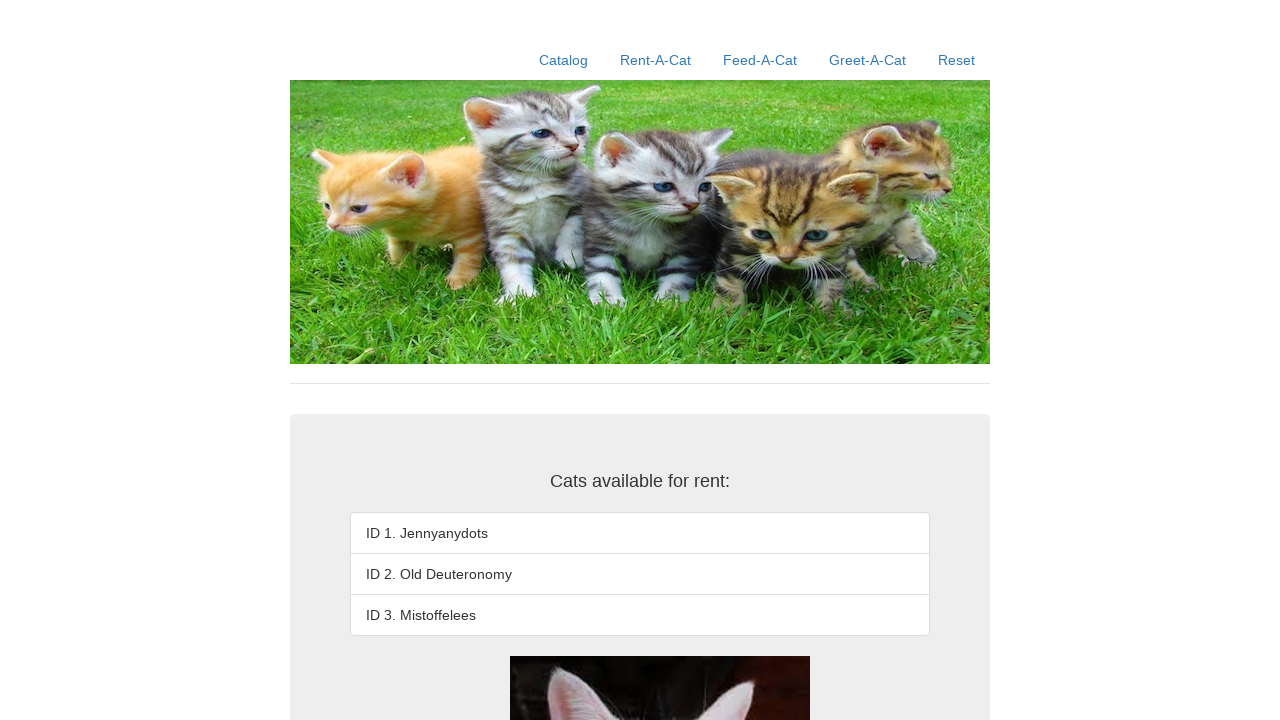

Set cookies to initial state (all cats unvisited)
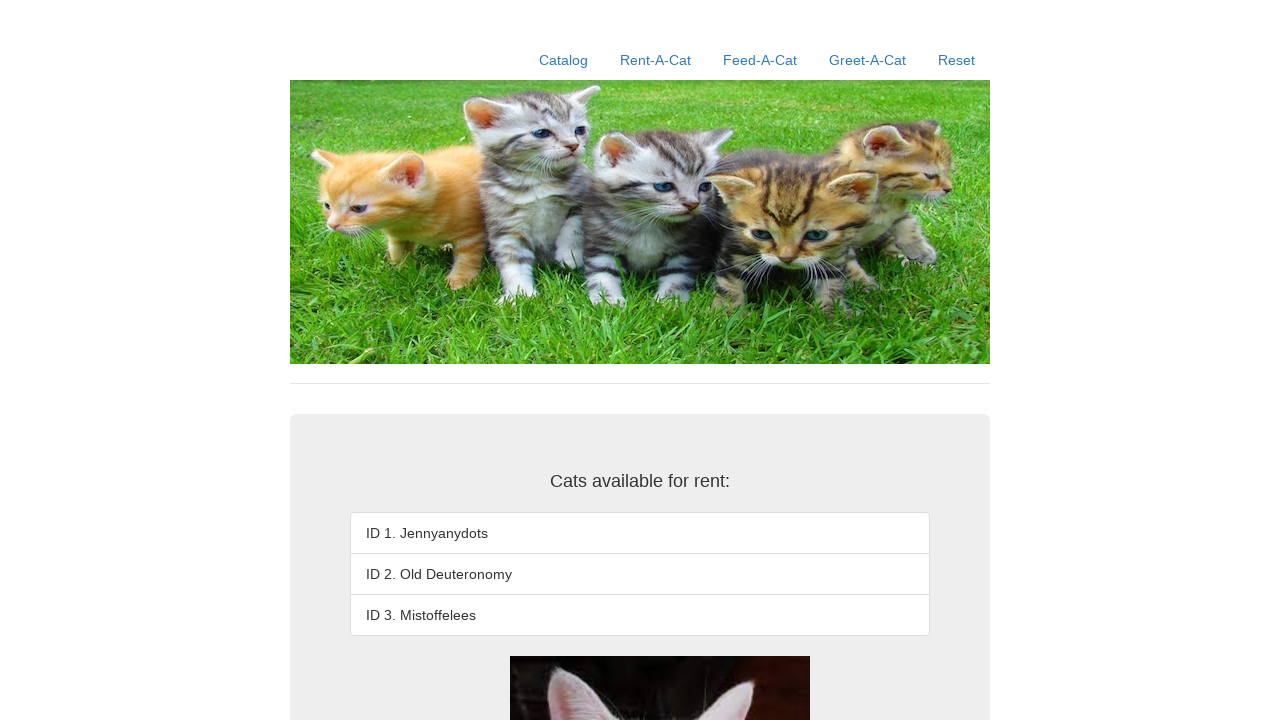

Navigated to greet Jennyanydots by direct URL
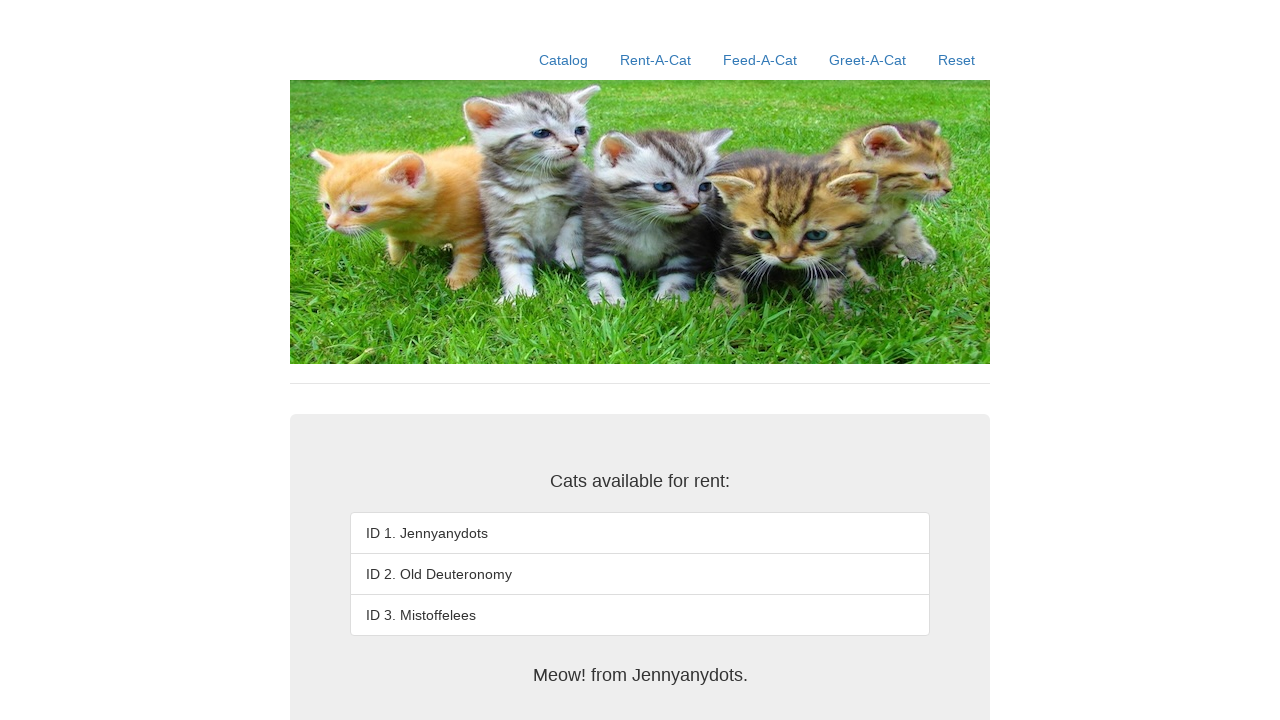

Verified greeting message 'Meow! from Jennyanydots.' displayed correctly
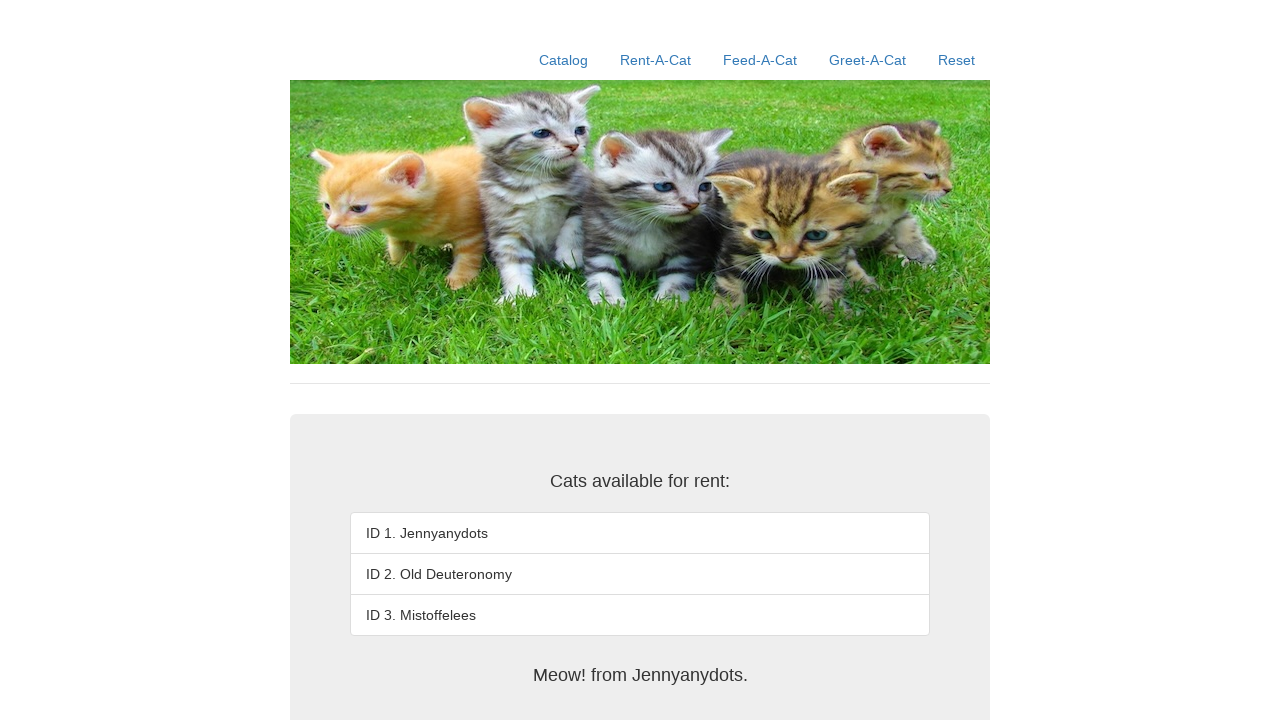

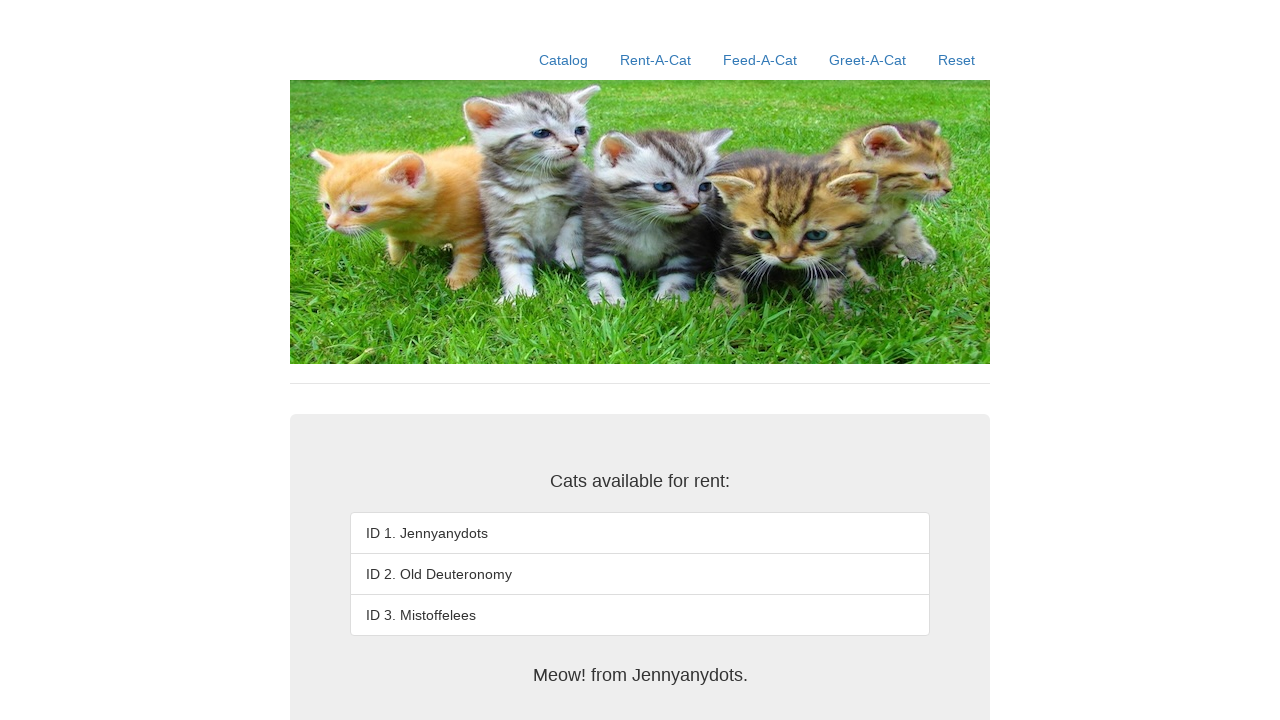